Tests window handling by clicking a link that opens a new window and switching to it using a reusable method approach

Starting URL: https://the-internet.herokuapp.com/windows

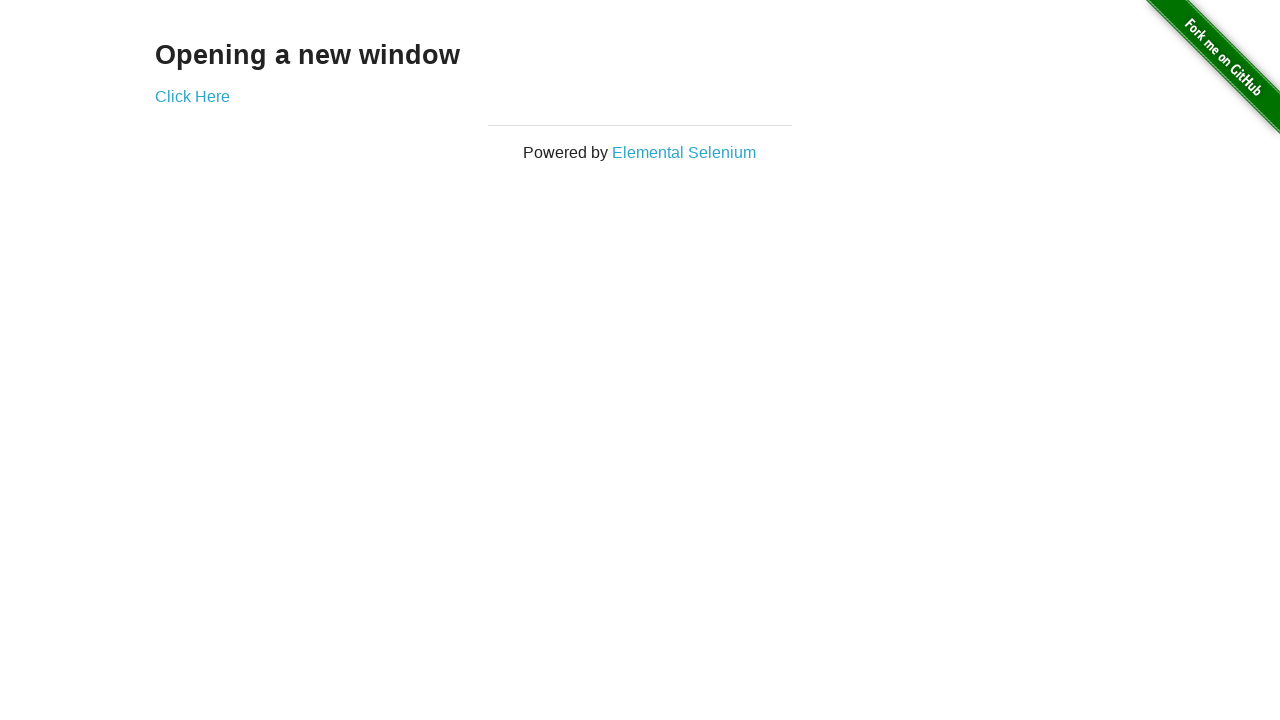

Clicked 'Click Here' link to open new window at (192, 96) on a:has-text('Click Here')
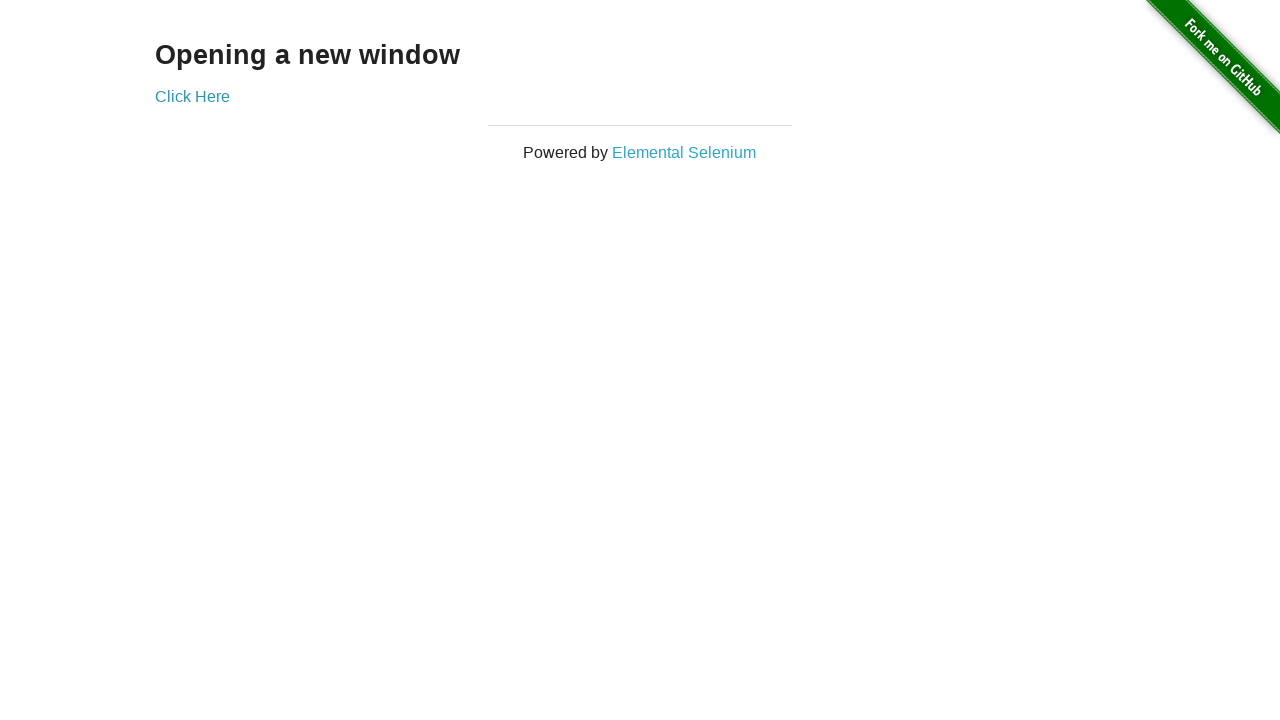

New page loaded completely
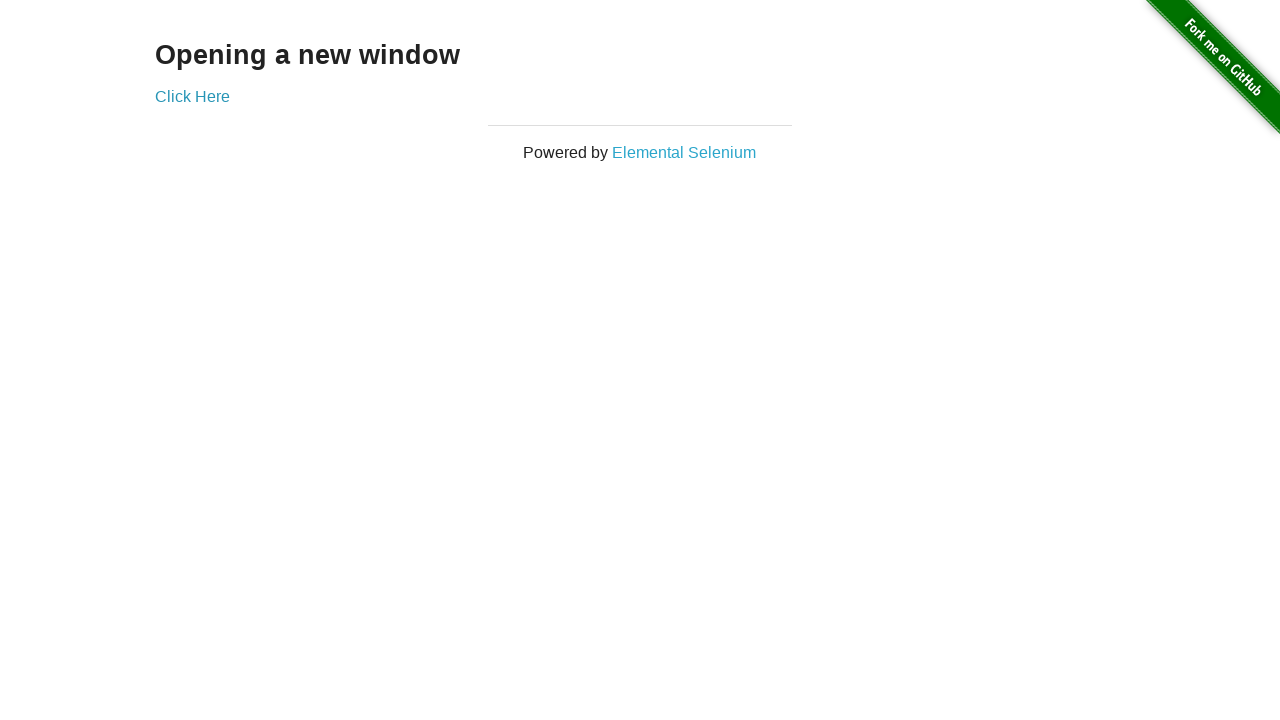

Found and switched to new window with title 'New Window'
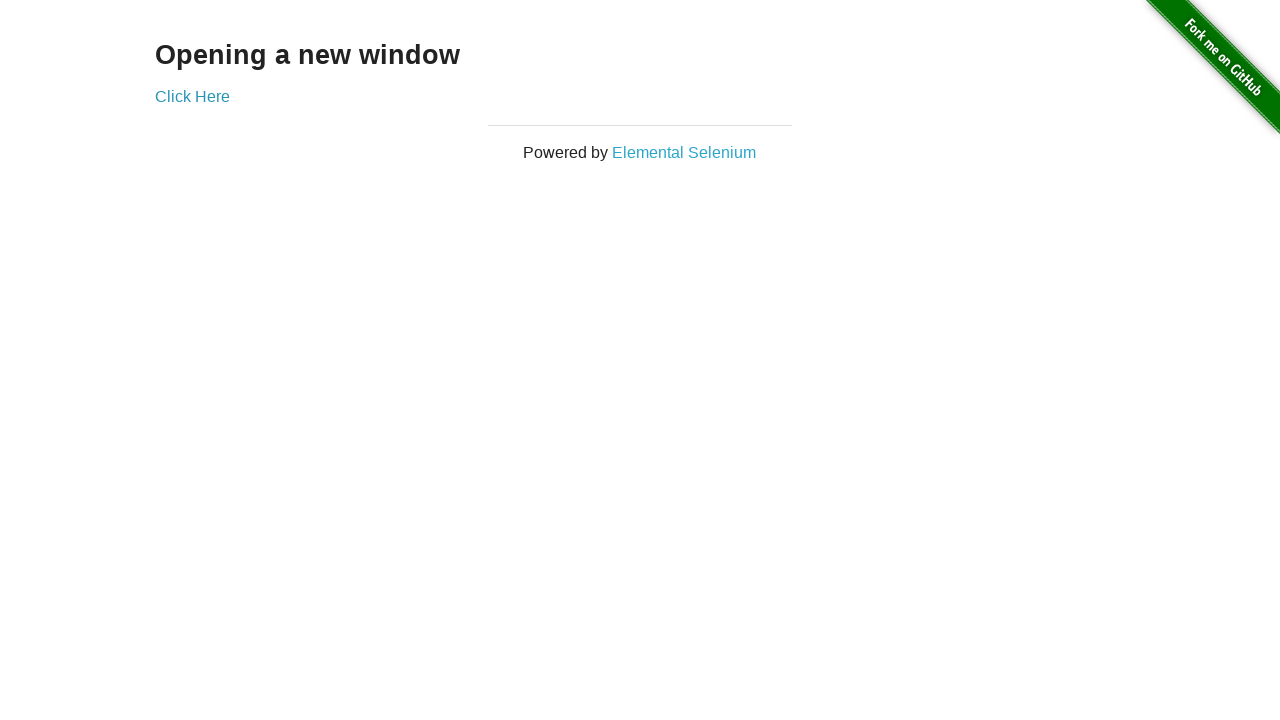

Verified new window title is 'New Window'
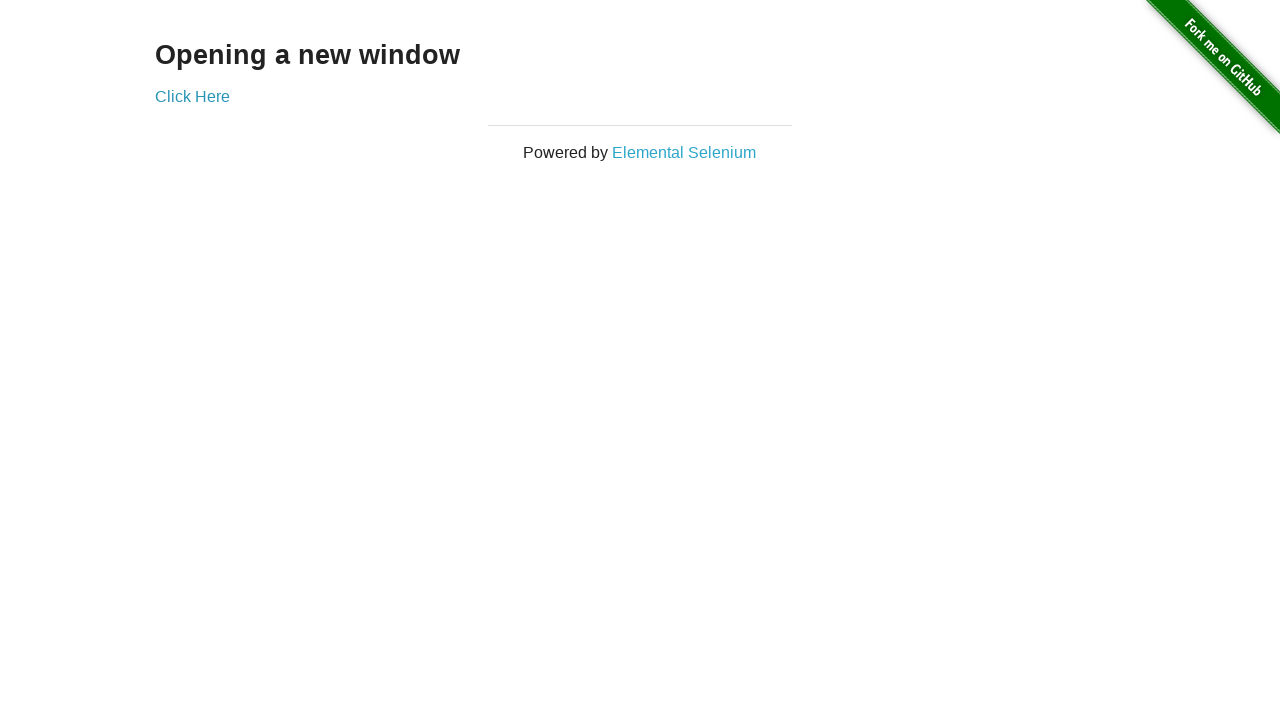

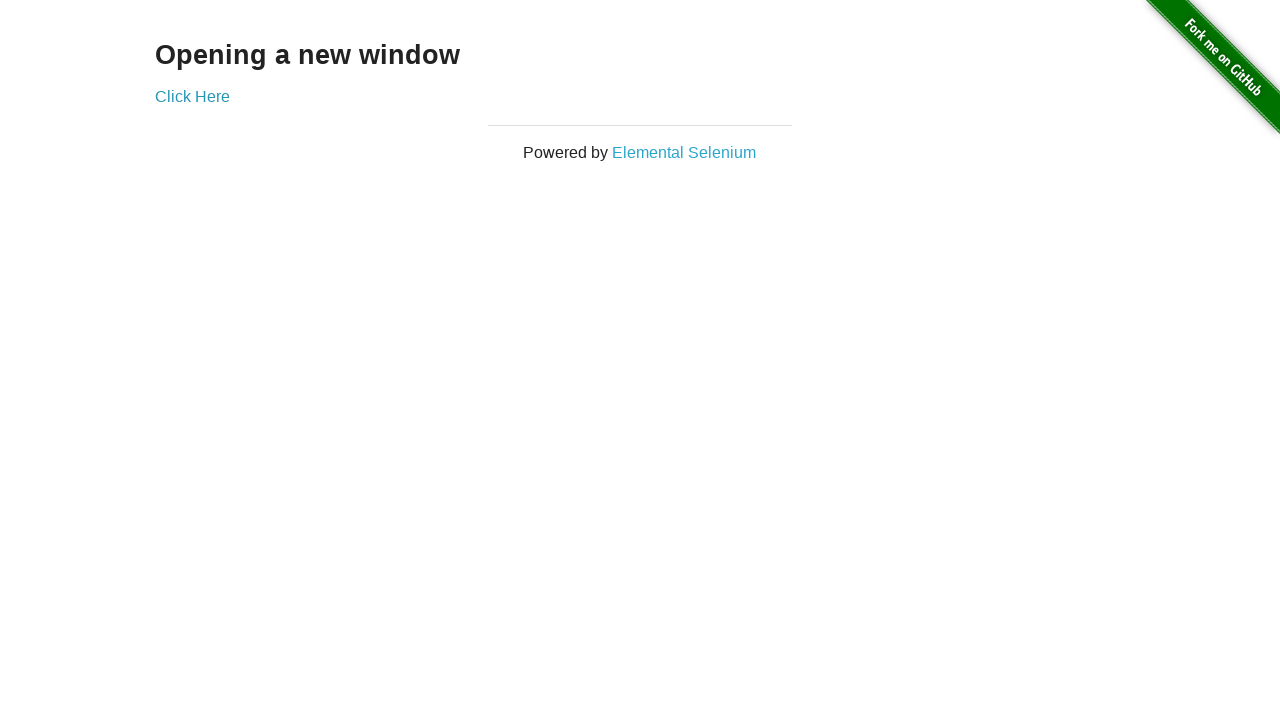